Verifies that element attributes can be fetched from the email input

Starting URL: https://www.selenium.dev/selenium/web/inputs.html

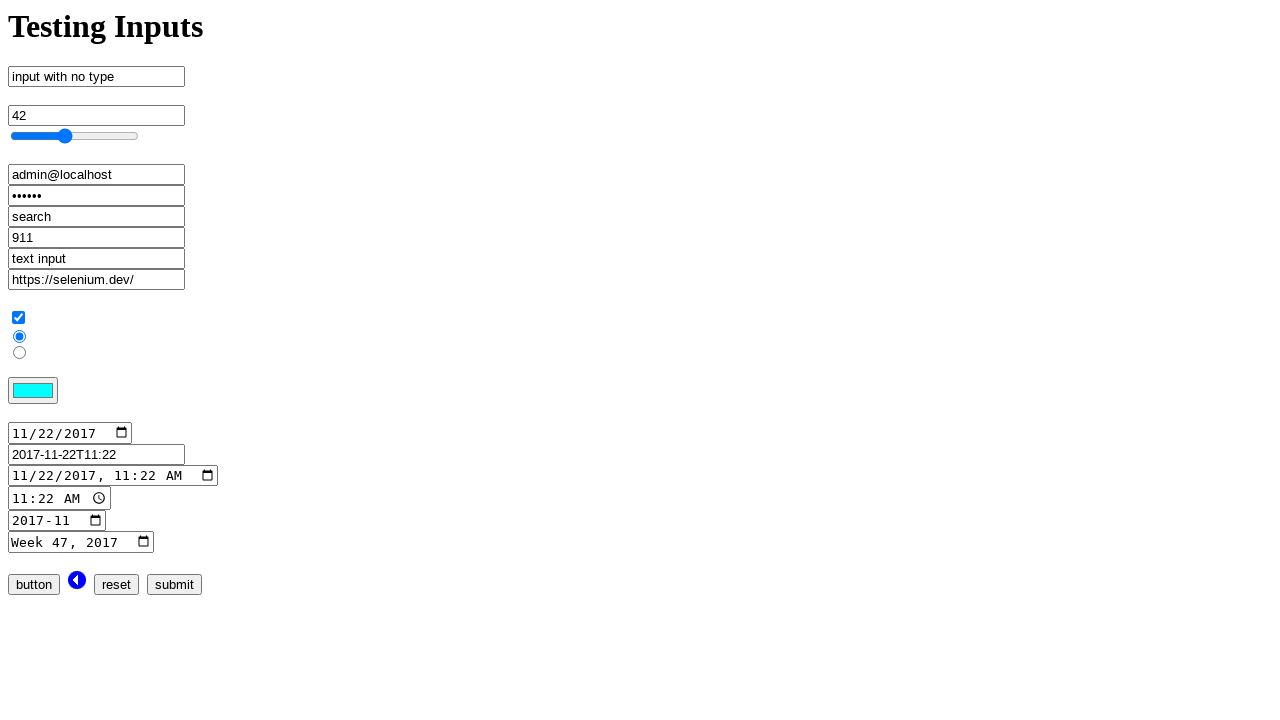

Located email input element by XPath
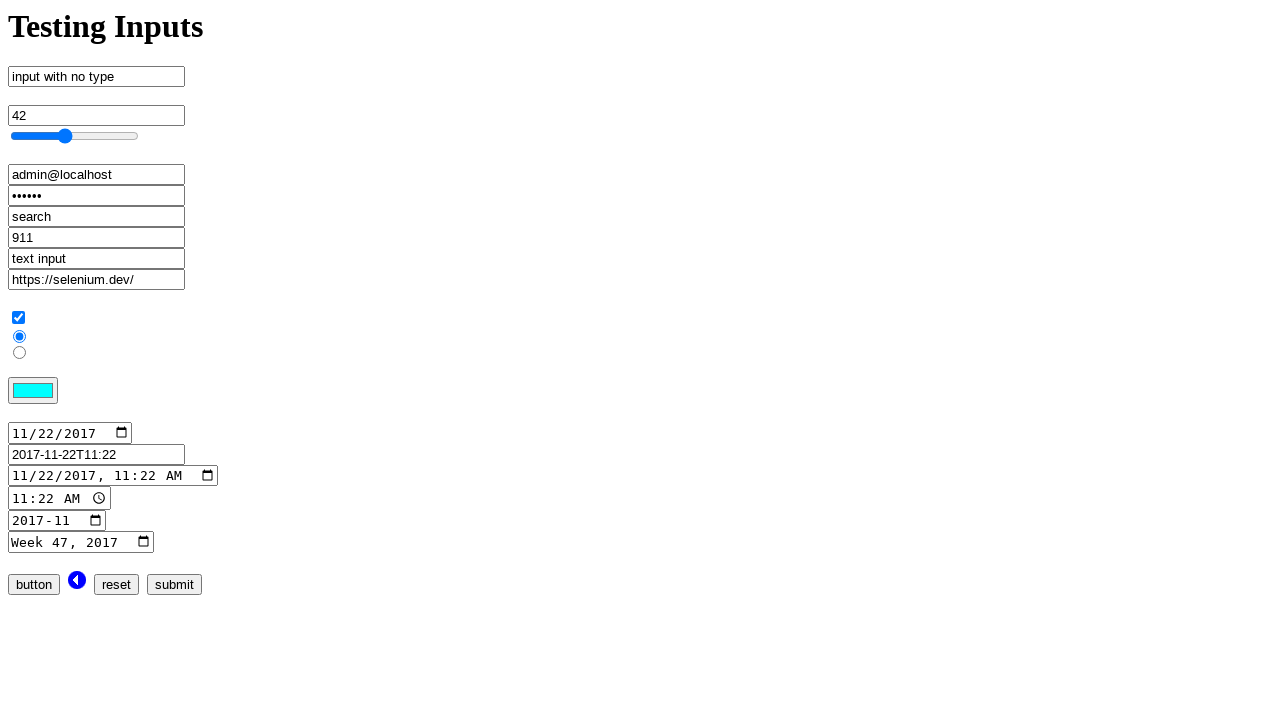

Retrieved 'name' attribute from email input element
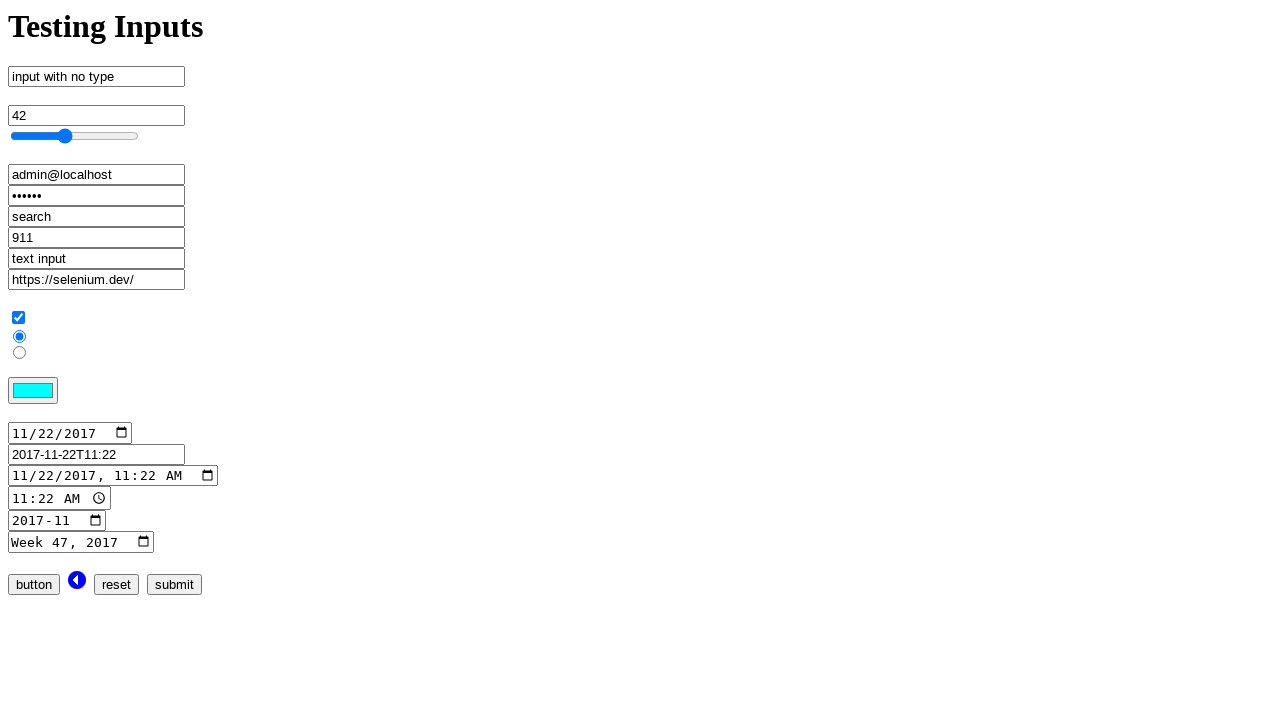

Verified that name attribute equals 'email_input'
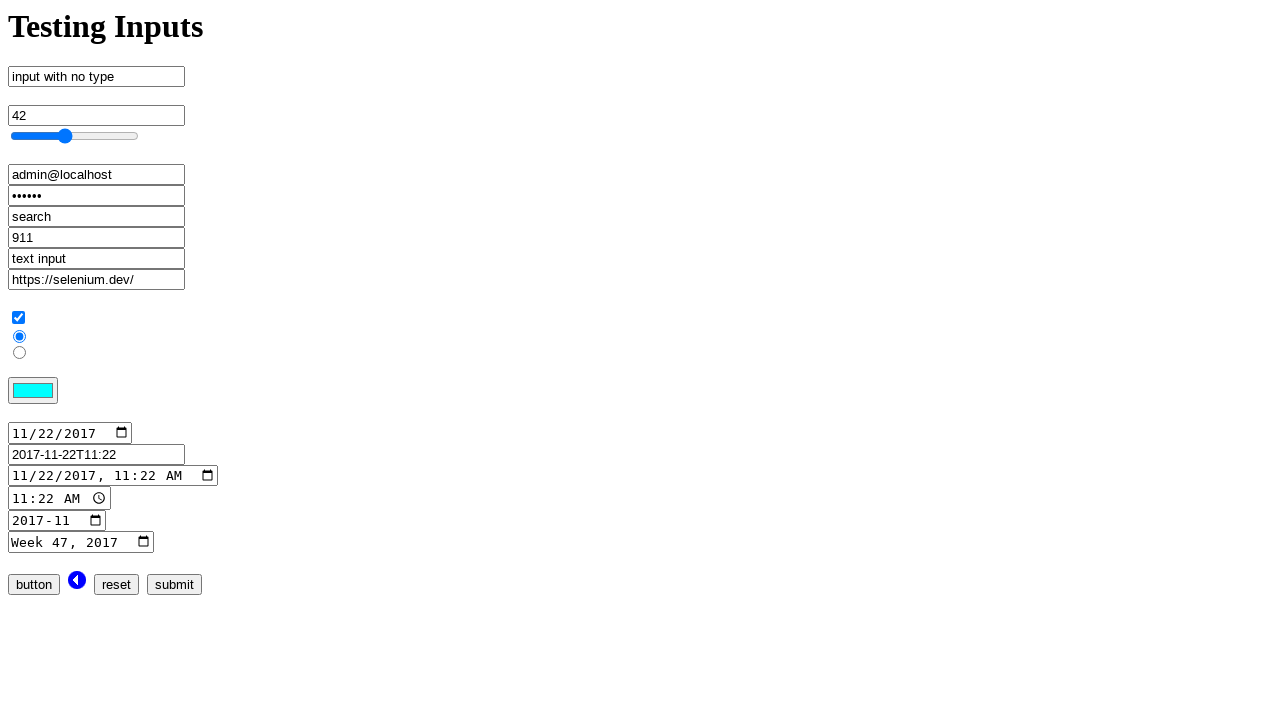

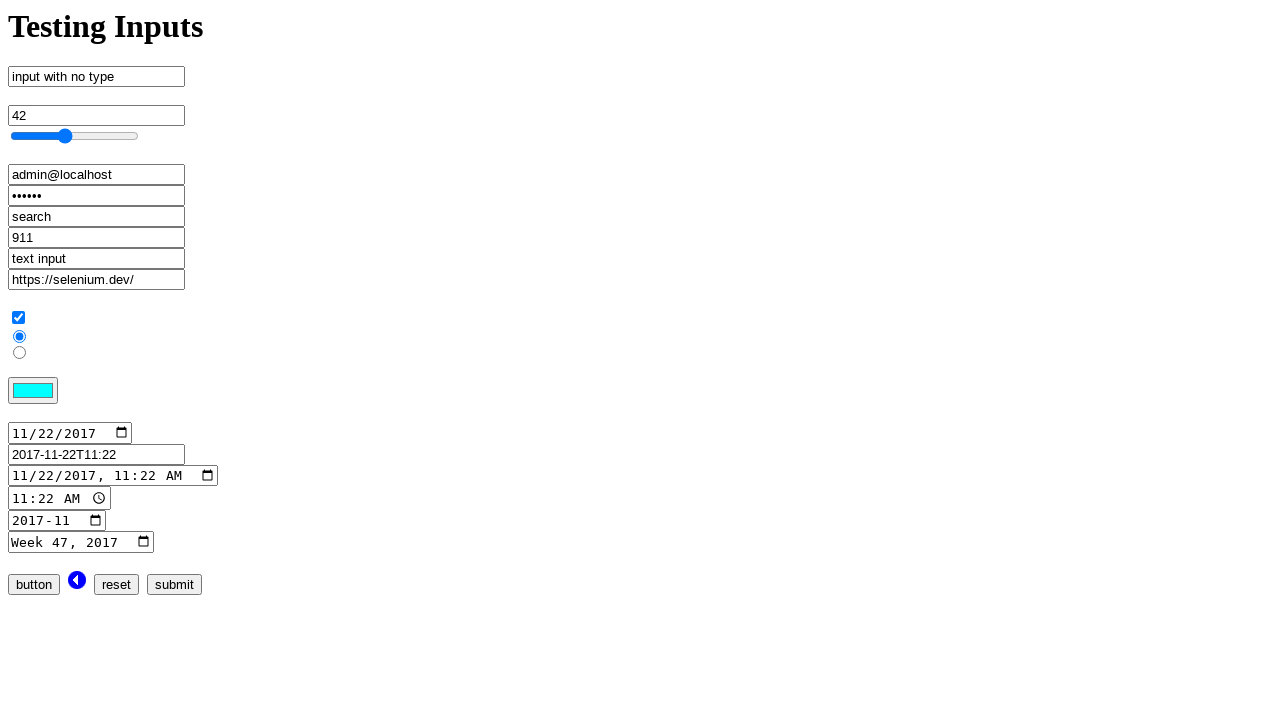